Tests adding a product to cart by navigating to a product and clicking add to cart button

Starting URL: https://www.demoblaze.com/

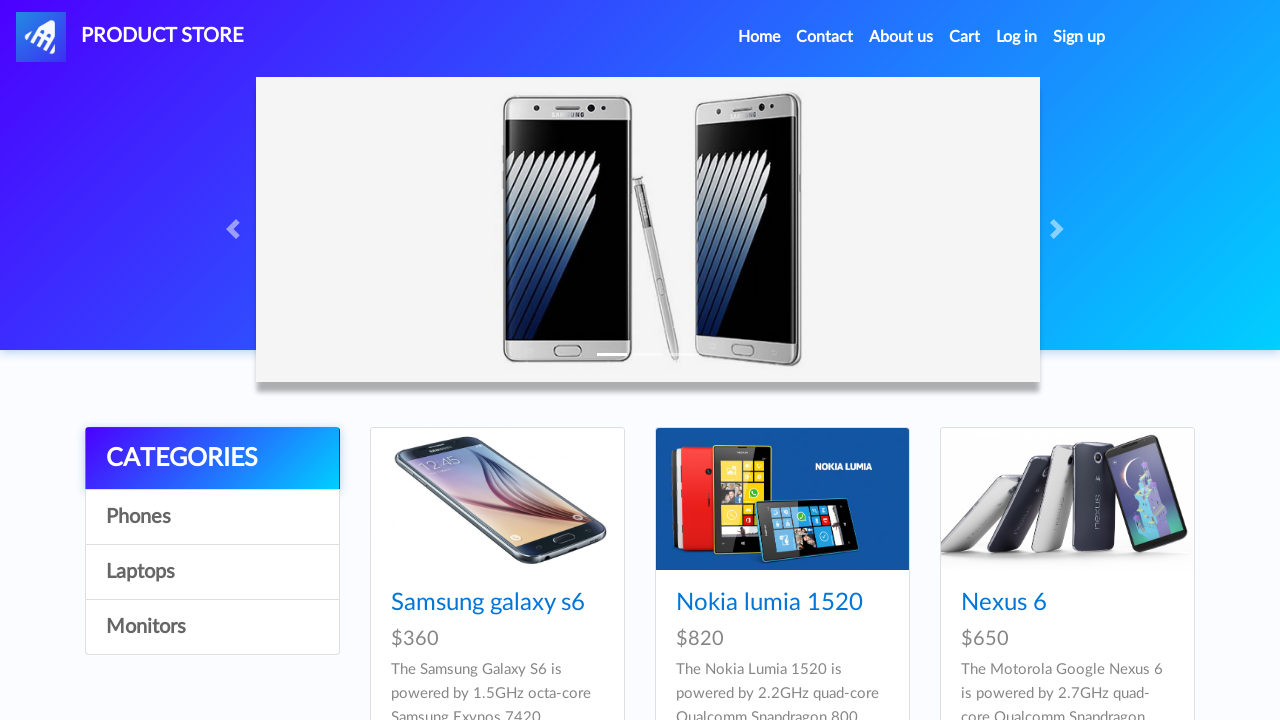

Clicked on first product to view details at (488, 603) on a.hrefch:first-child
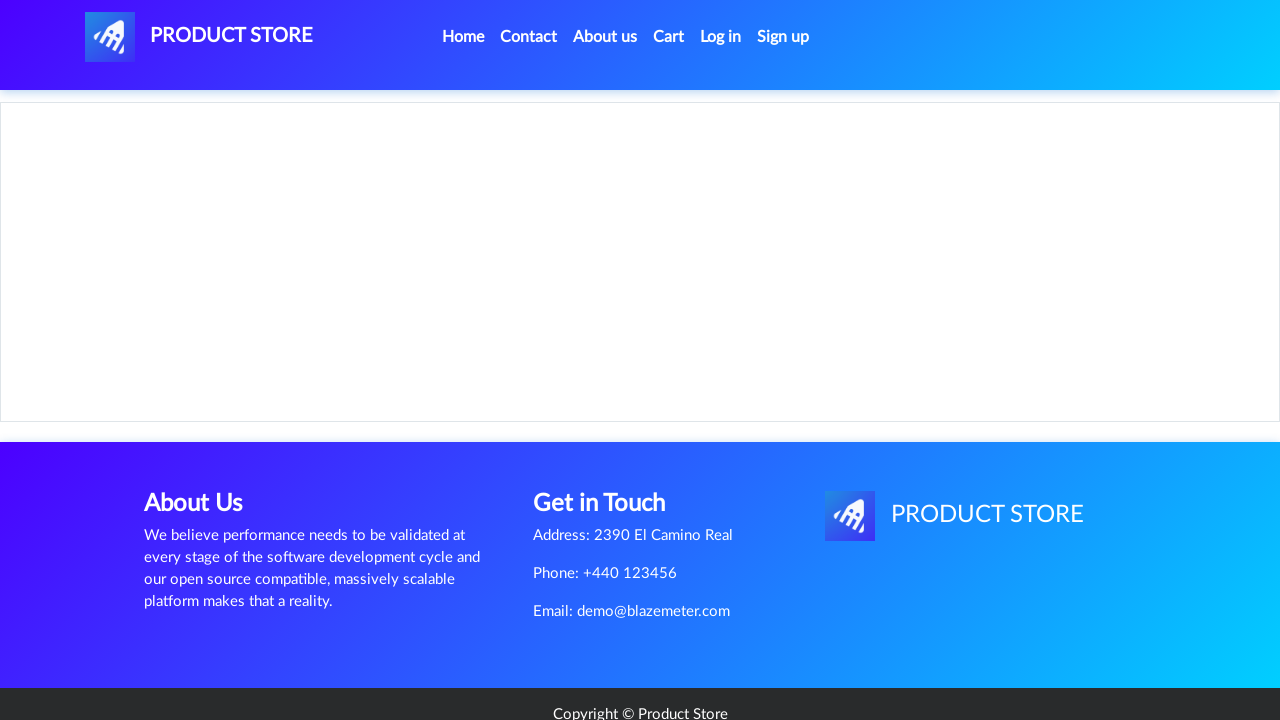

Product page loaded and Add to cart button appeared
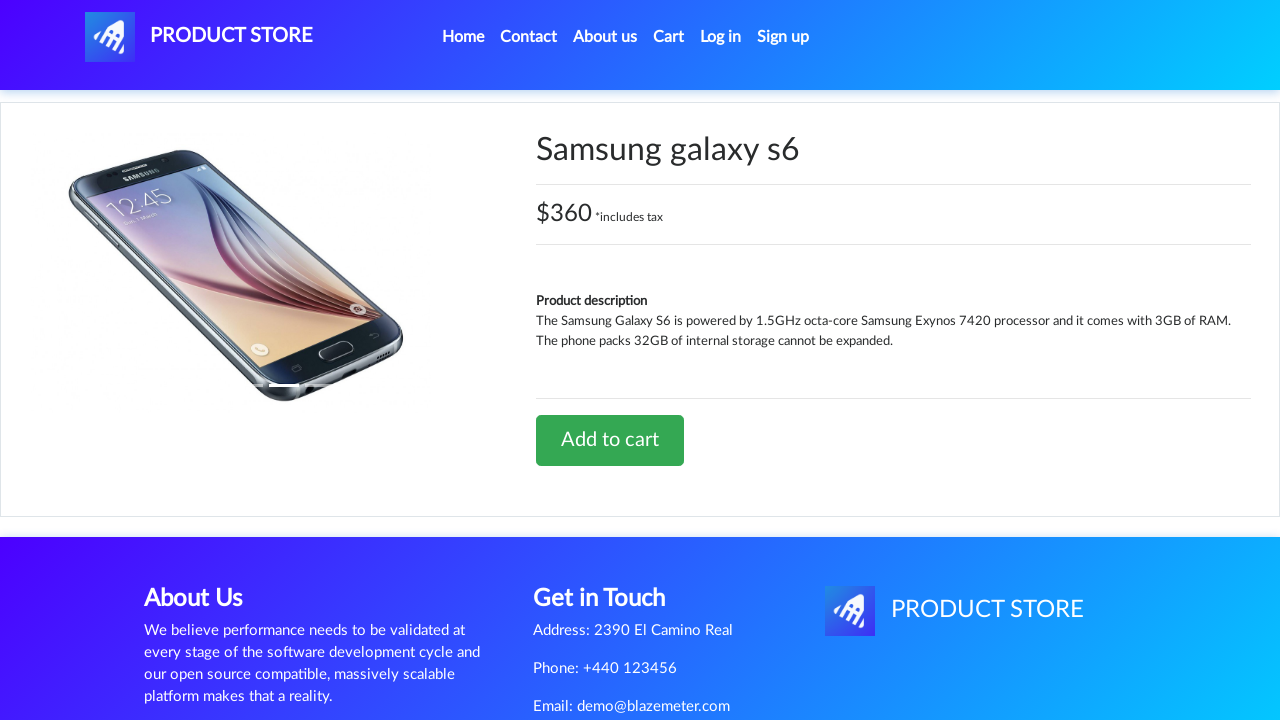

Clicked Add to cart button at (610, 440) on a.btn-success
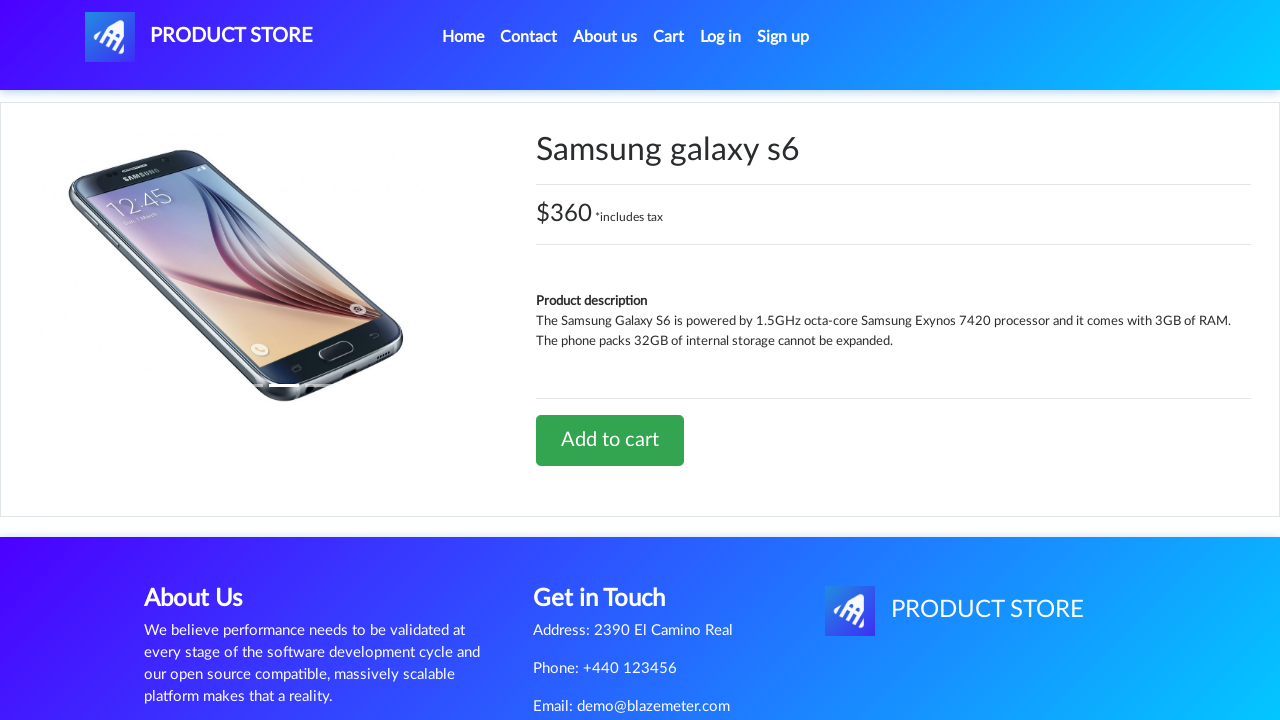

Accepted confirmation alert after adding product to cart
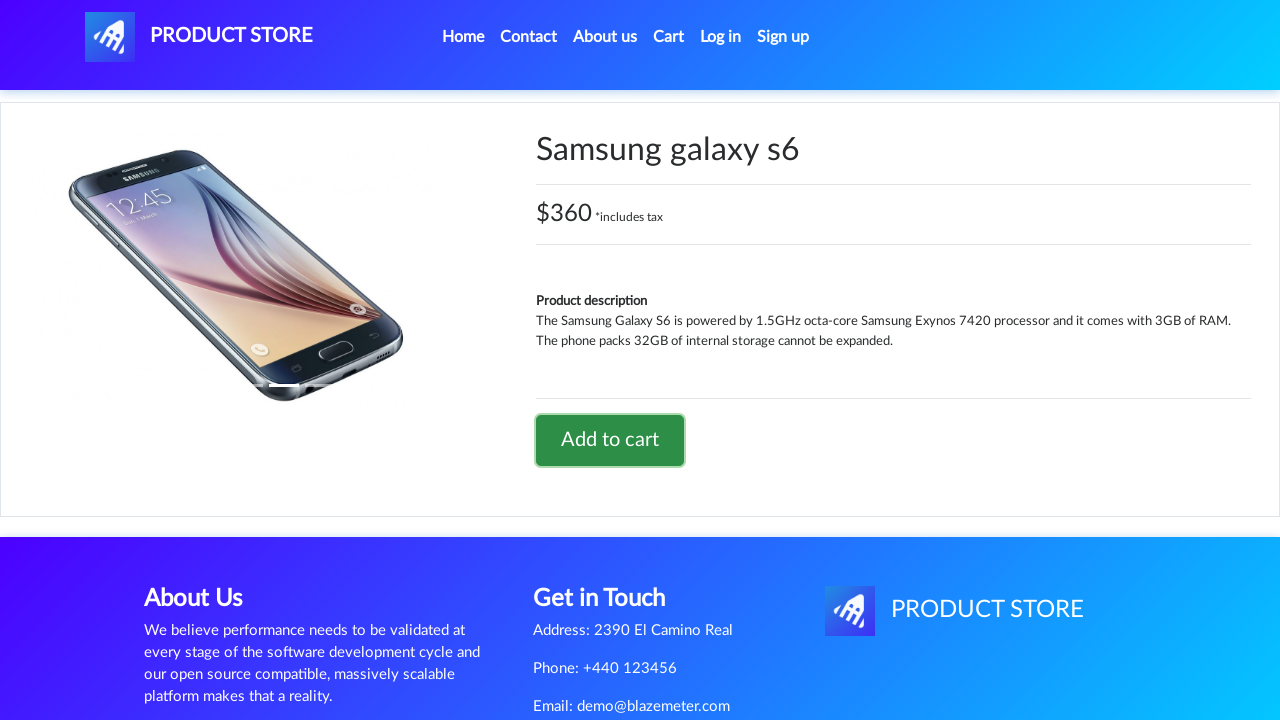

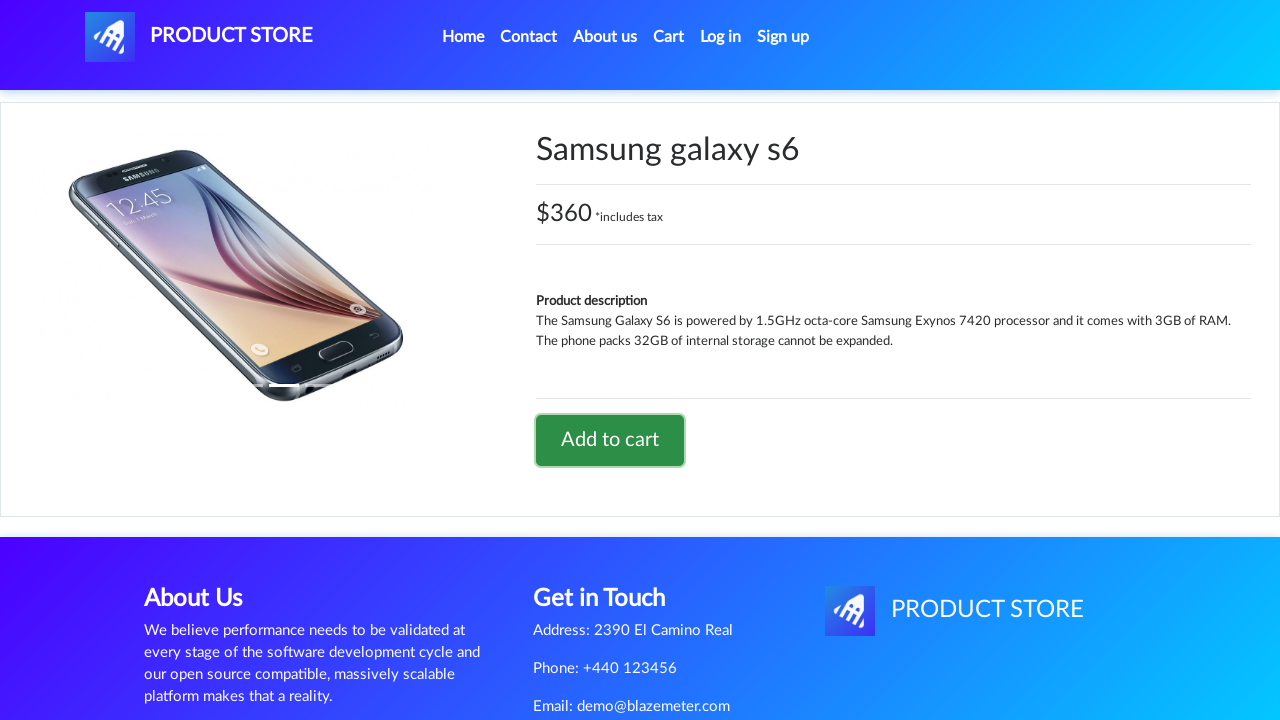